Tests mouse right-click functionality on a context menu demo page by right-clicking on a designated element to trigger the context menu

Starting URL: http://swisnl.github.io/jQuery-contextMenu/demo.html

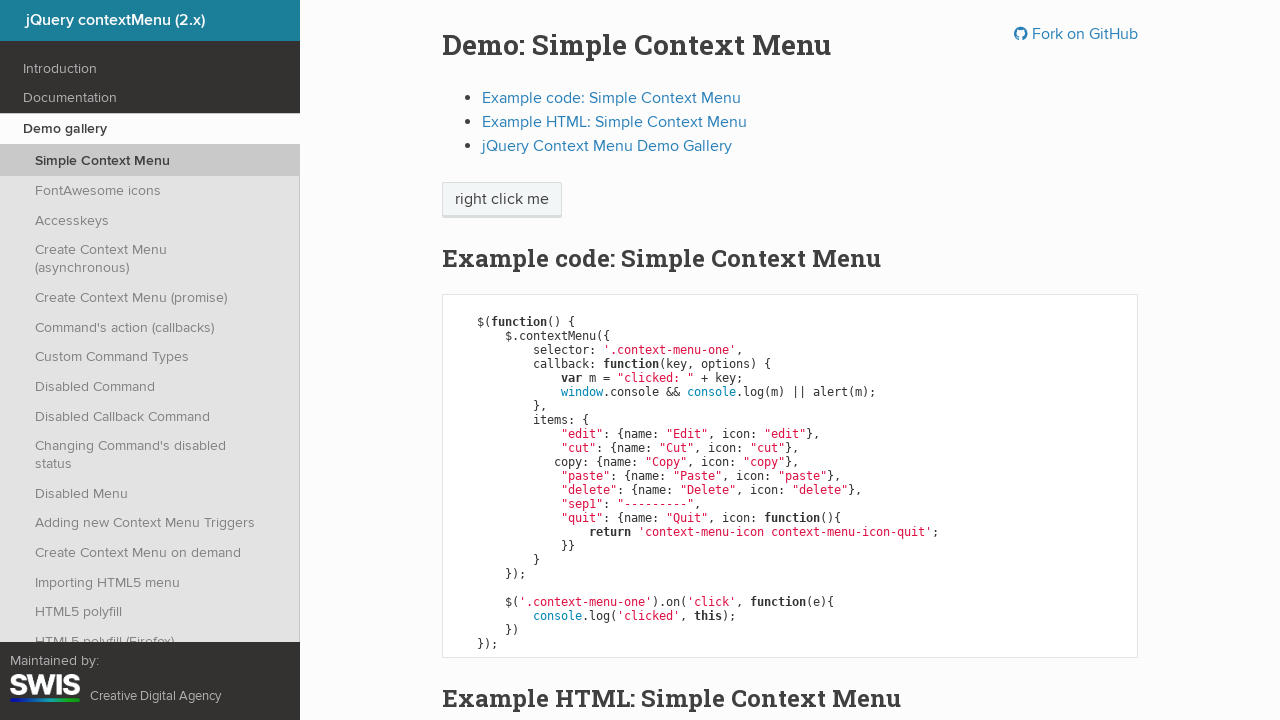

Located the right-click target element
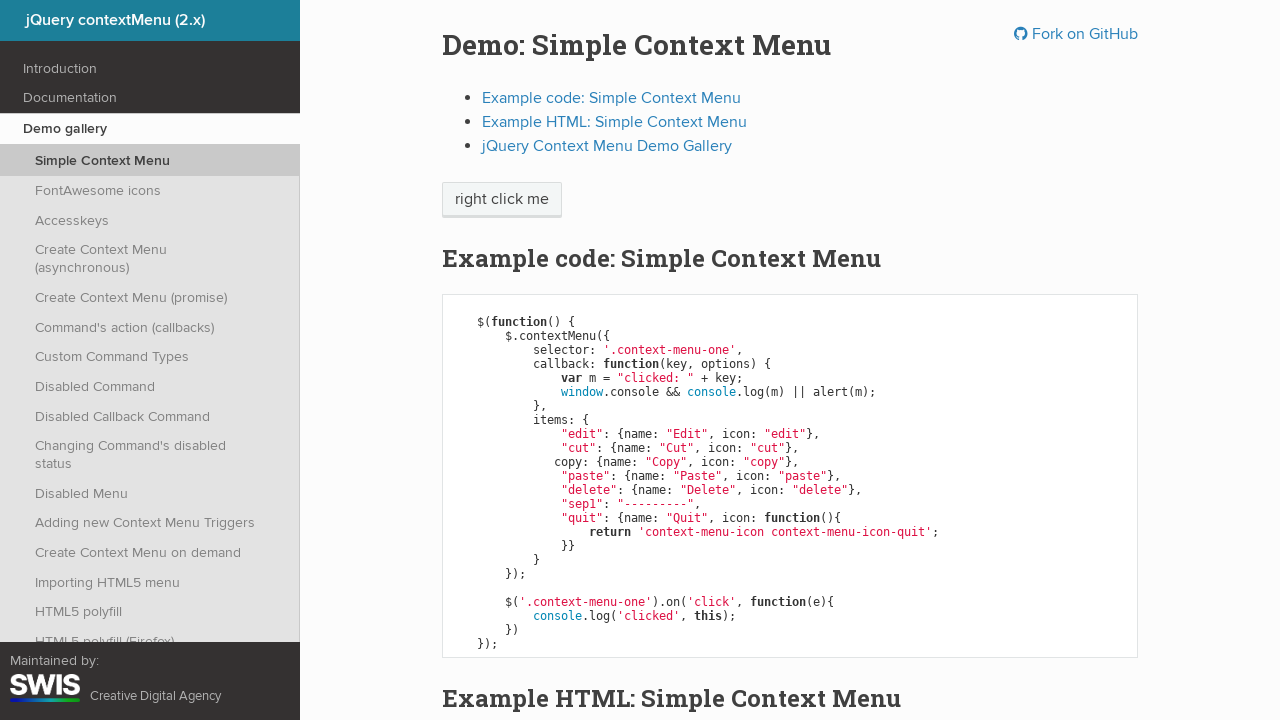

Performed right-click on the target element at (502, 200) on xpath=//span[normalize-space()="right click me"]
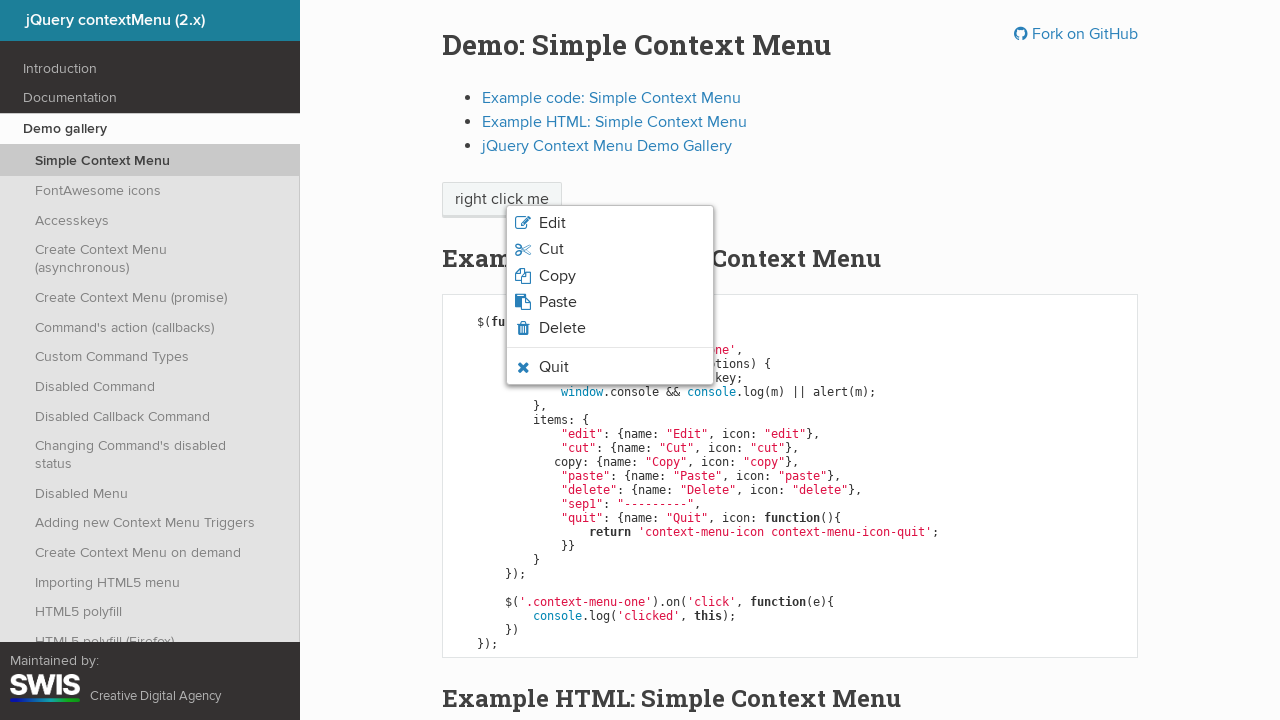

Context menu appeared after right-click
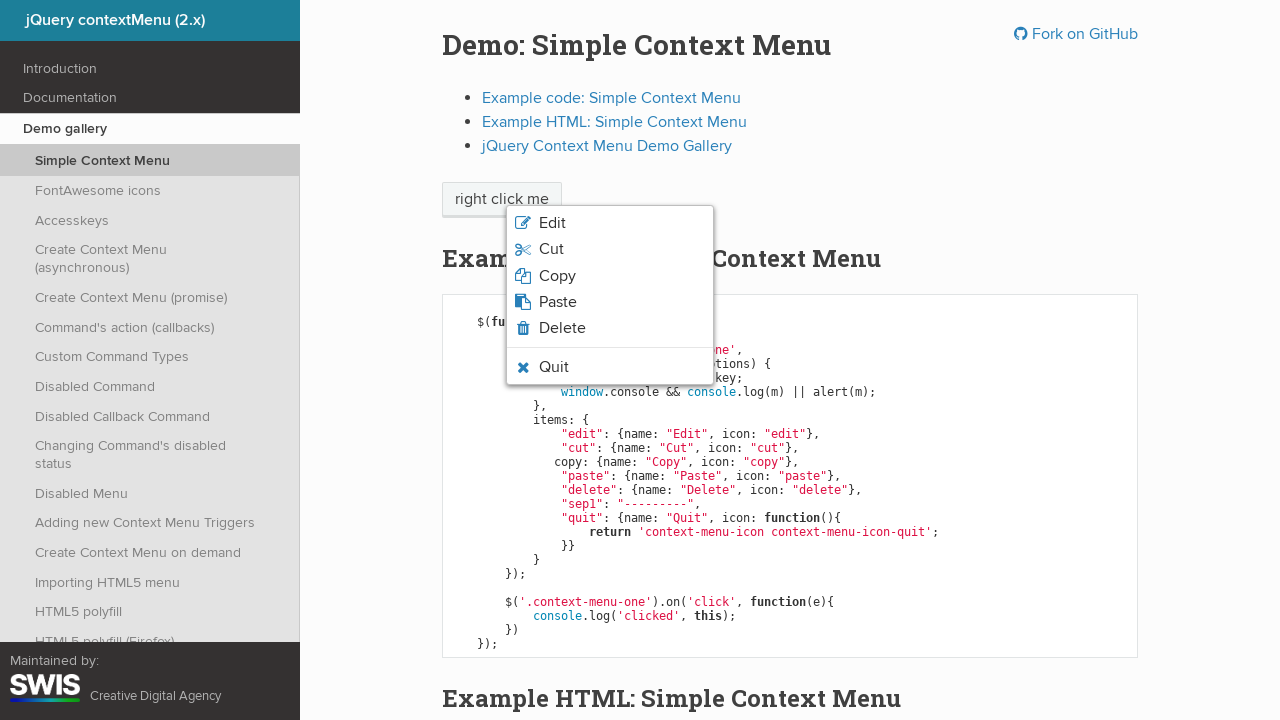

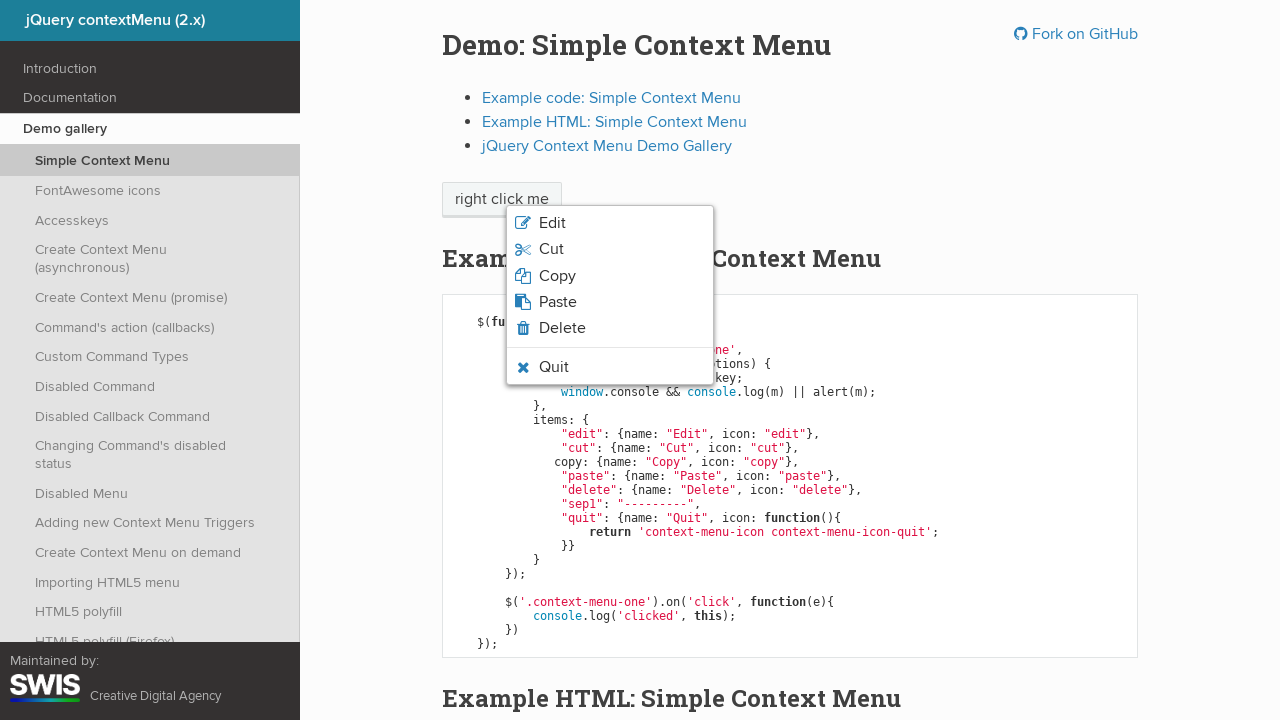